Tests alert handling by accepting an alert, then solving a math formula and submitting the answer

Starting URL: http://suninjuly.github.io/alert_accept.html

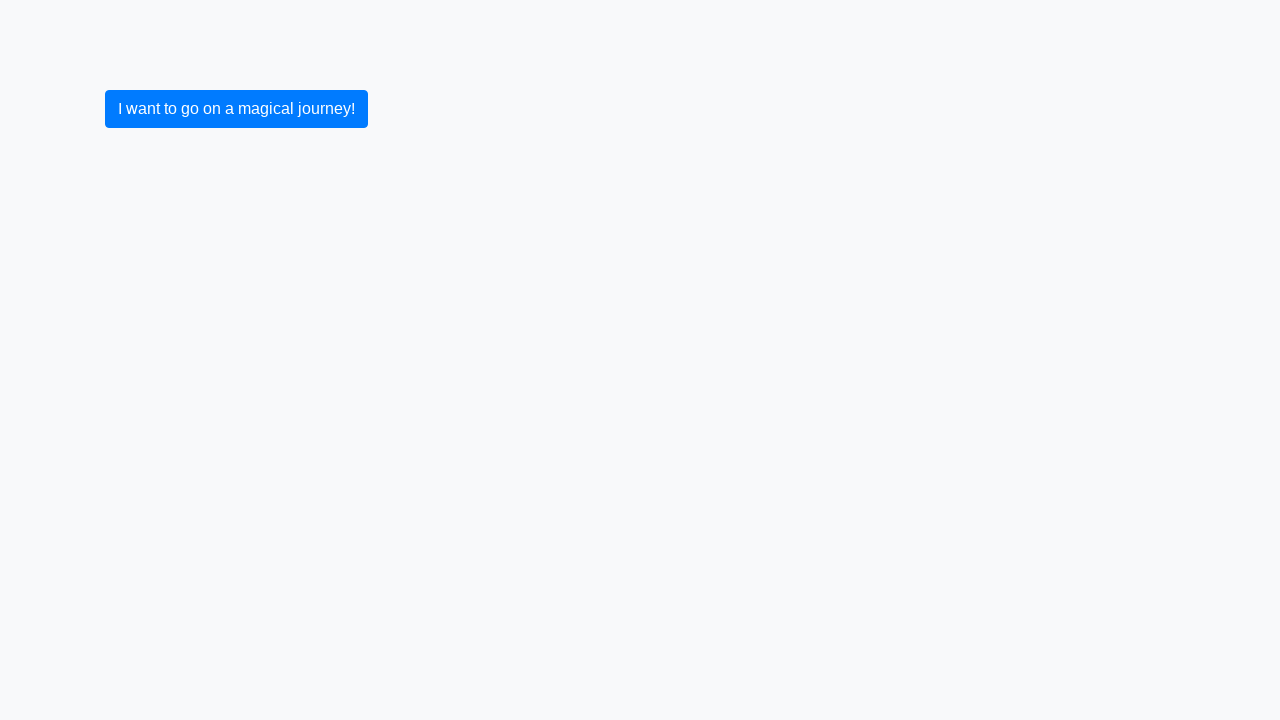

Clicked button to trigger alert dialog at (236, 109) on button
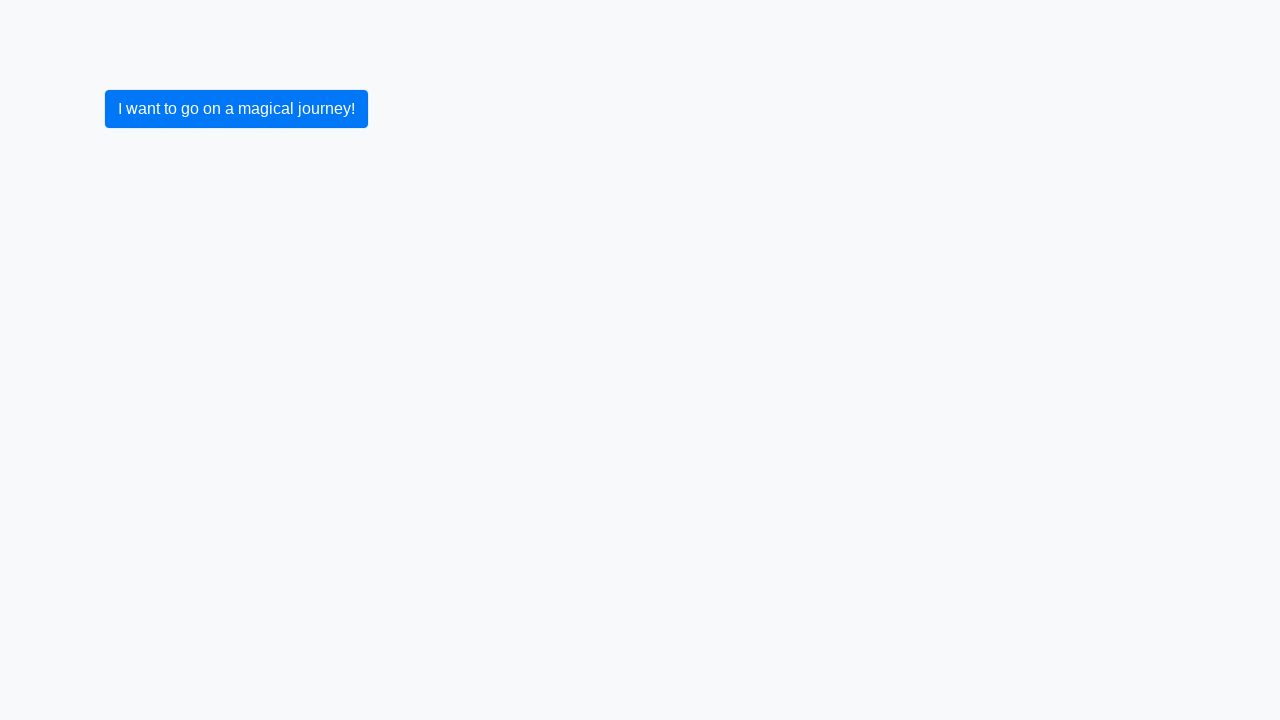

Set up dialog handler to accept alerts
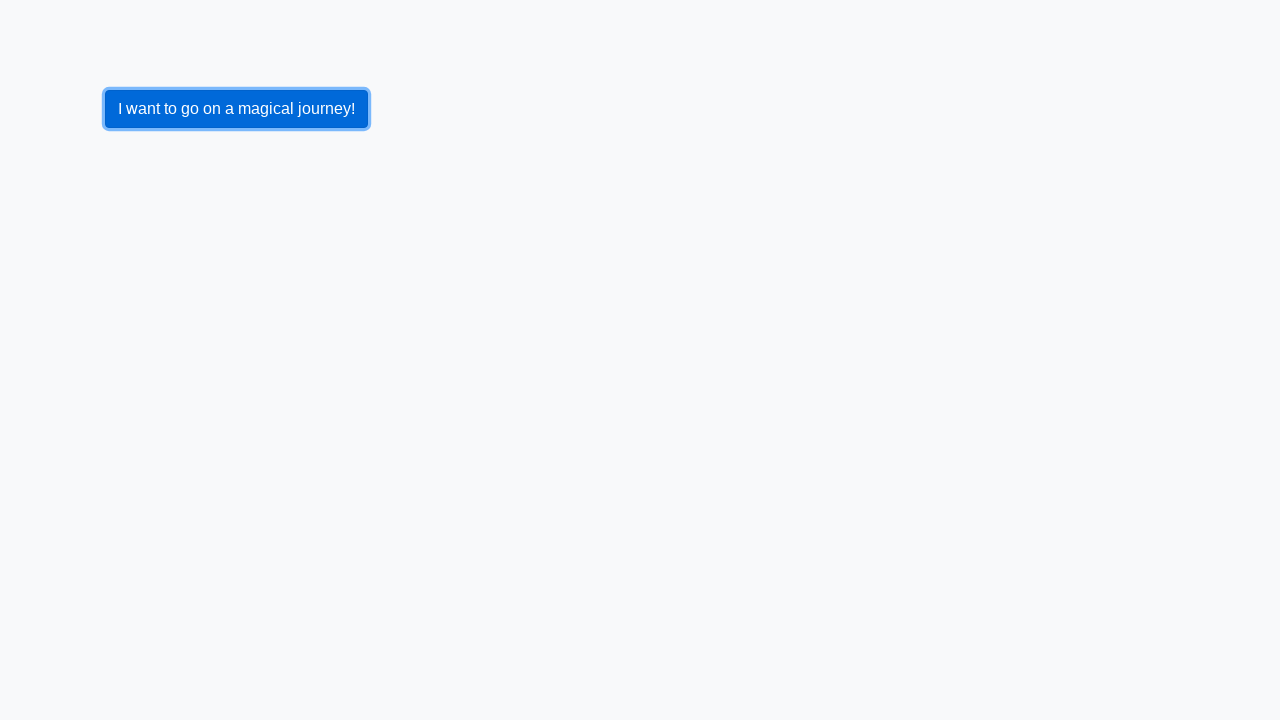

Re-clicked button to trigger alert and accepted it at (236, 109) on button
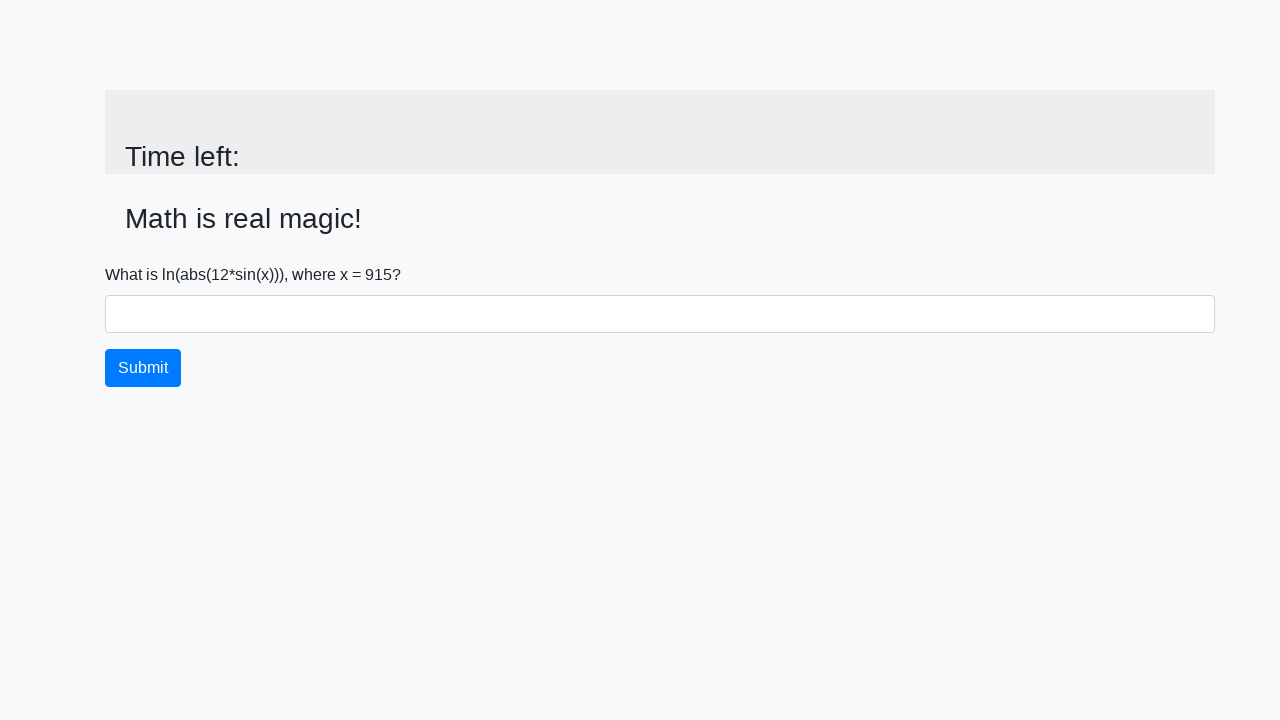

Retrieved input value from page: 915
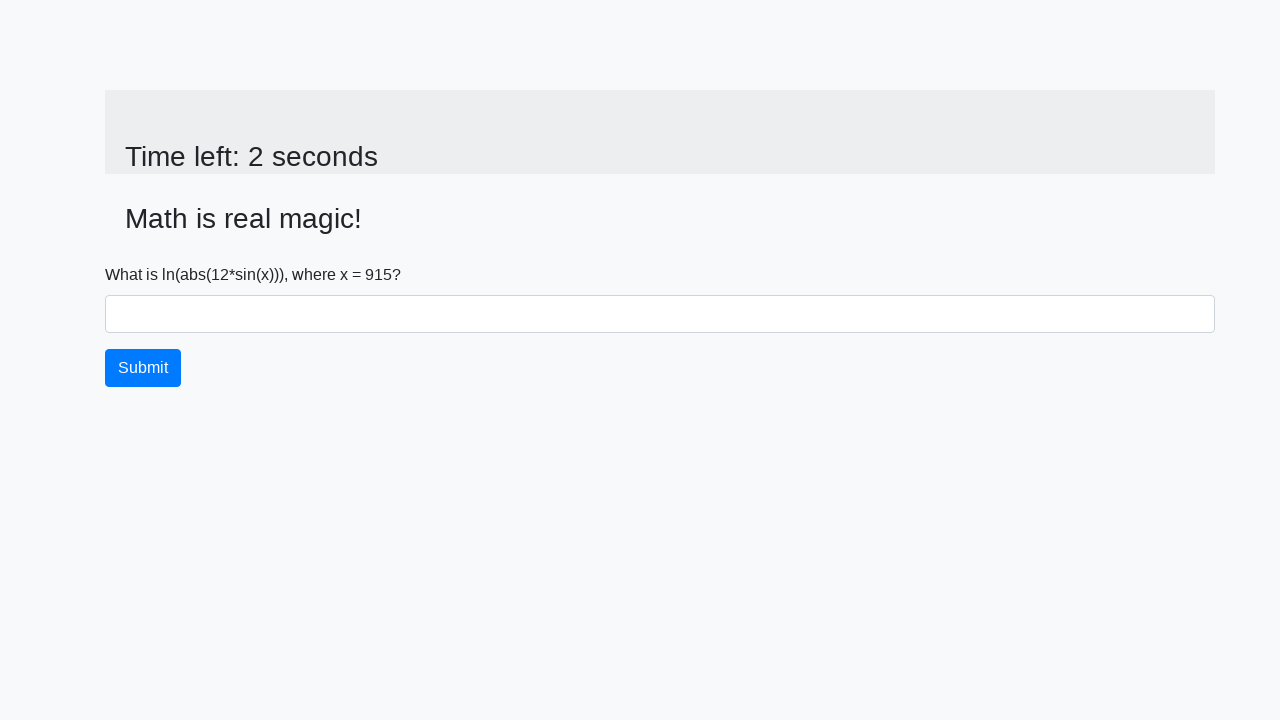

Calculated formula result: log(abs(12 * sin(915))) = 2.1493495212621645
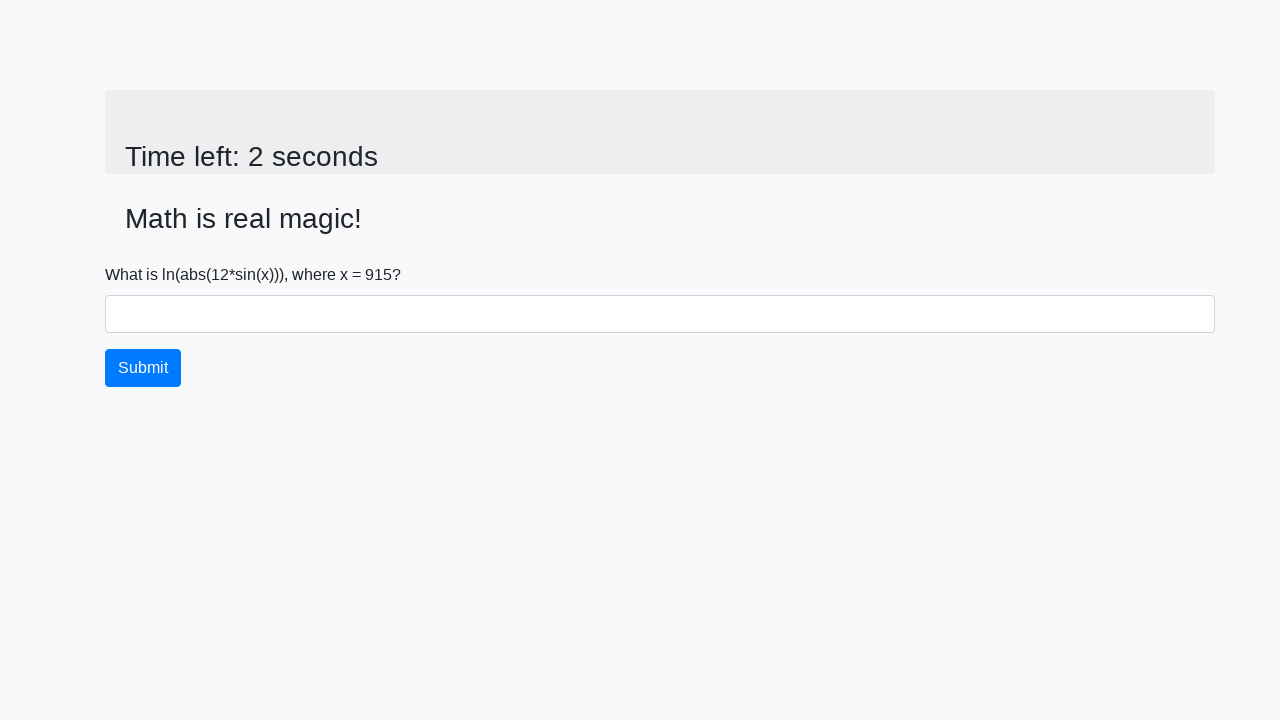

Filled answer field with calculated result: 2.1493495212621645 on #answer
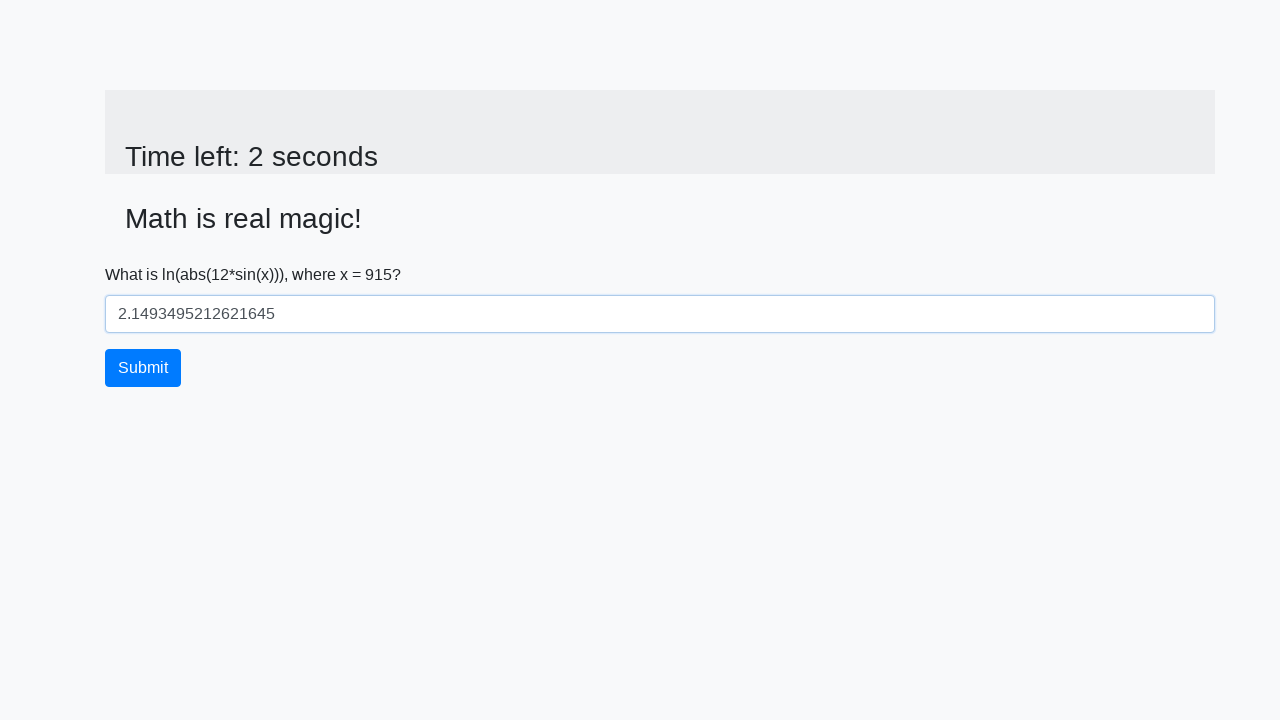

Clicked submit button to submit the answer at (143, 368) on button.btn
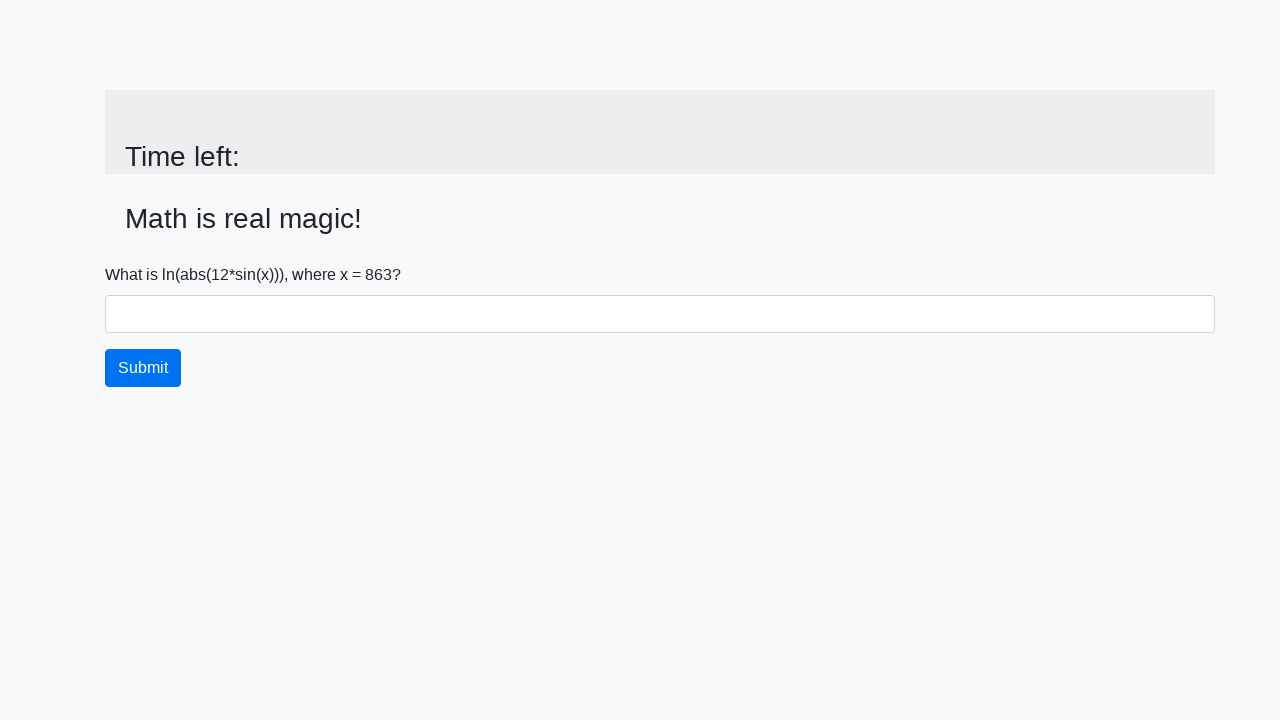

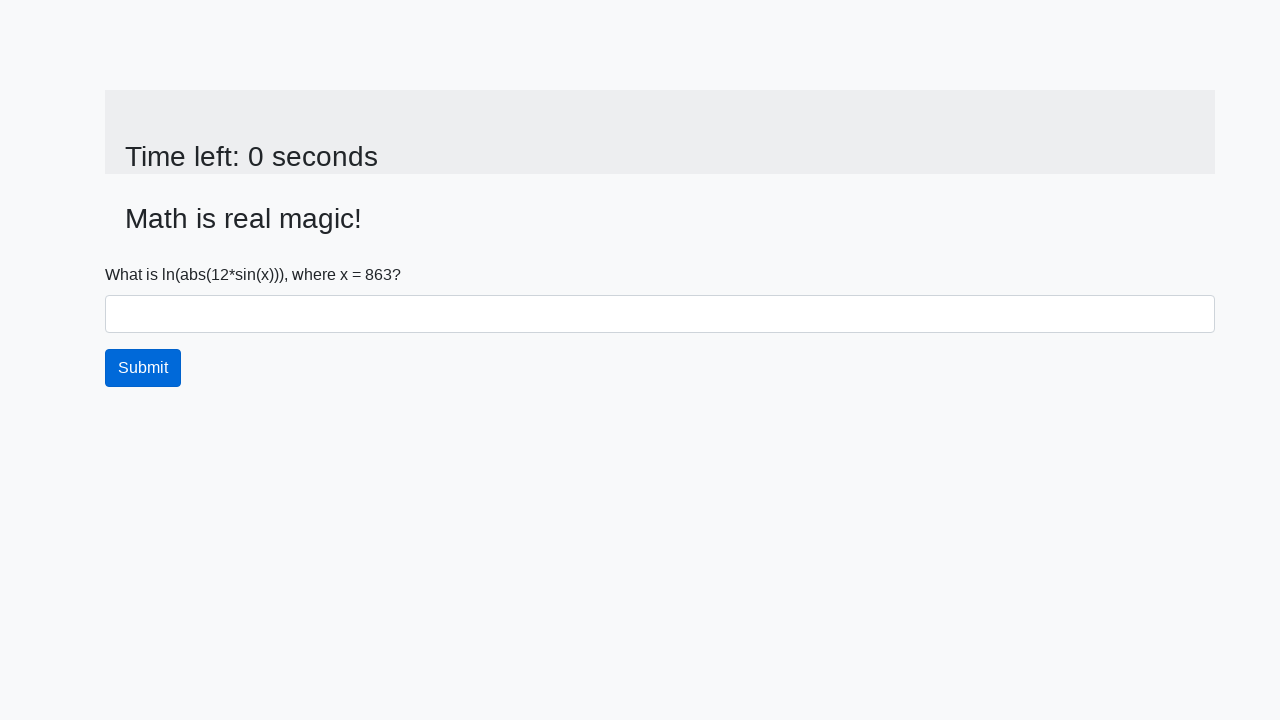